Tests file download functionality by navigating to a download page and clicking the first download link to trigger a file download.

Starting URL: https://the-internet.herokuapp.com/download

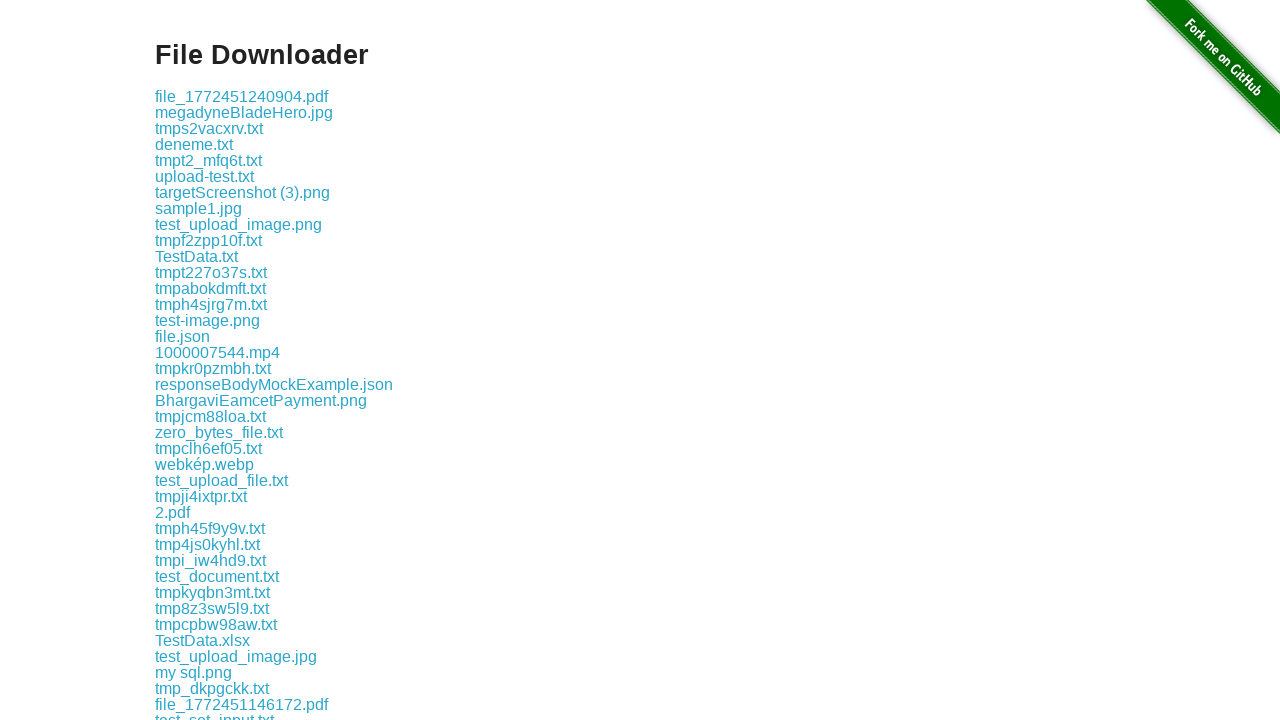

Navigated to download page
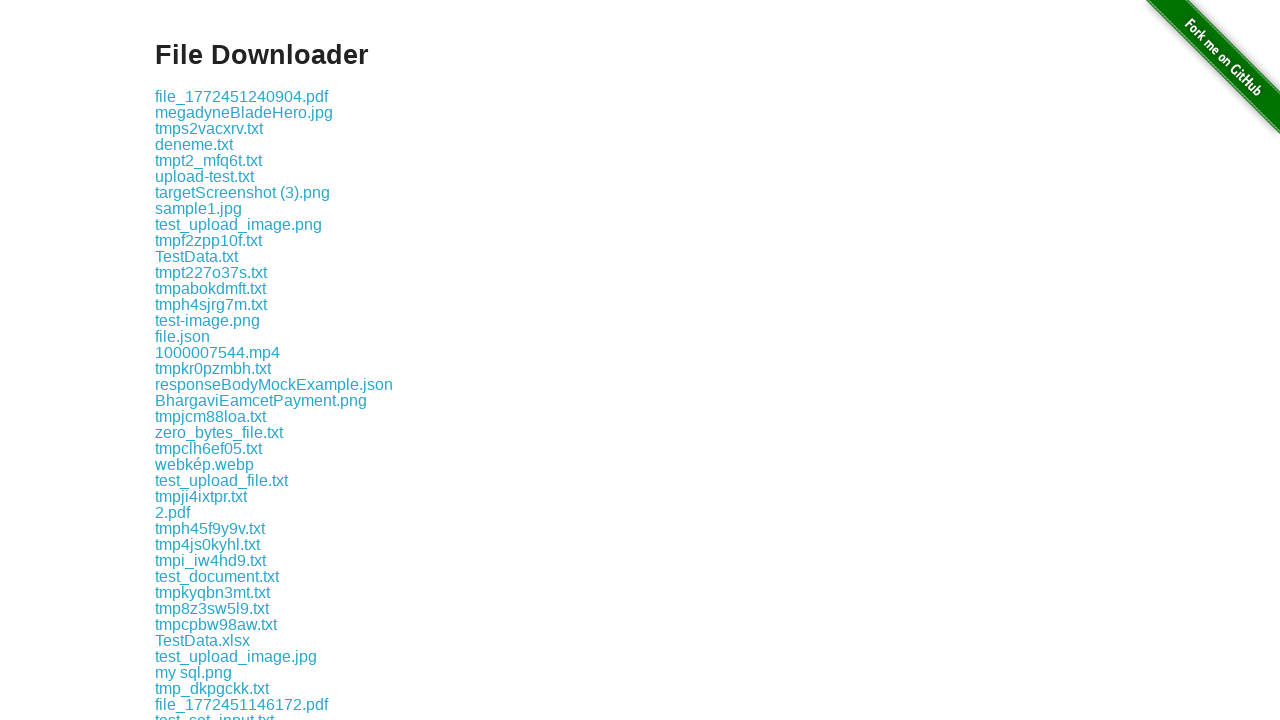

Clicked the first download link at (242, 96) on .example a
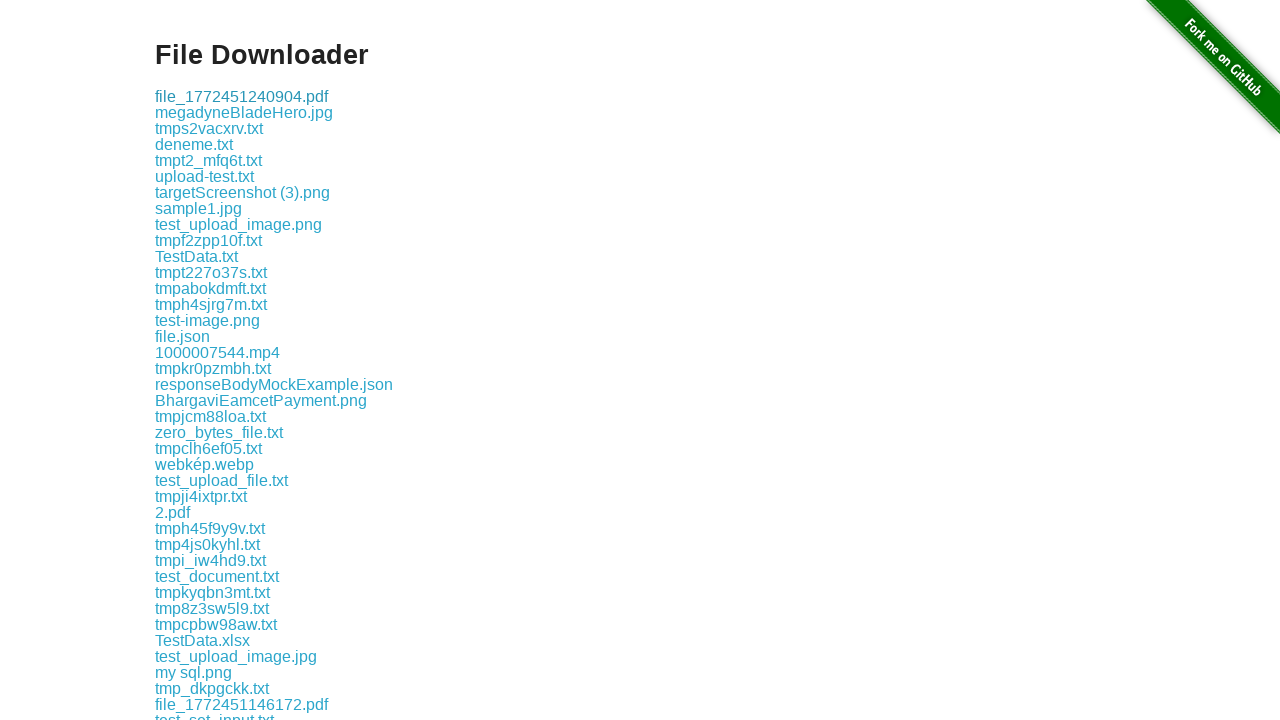

Waited 2 seconds for download to complete
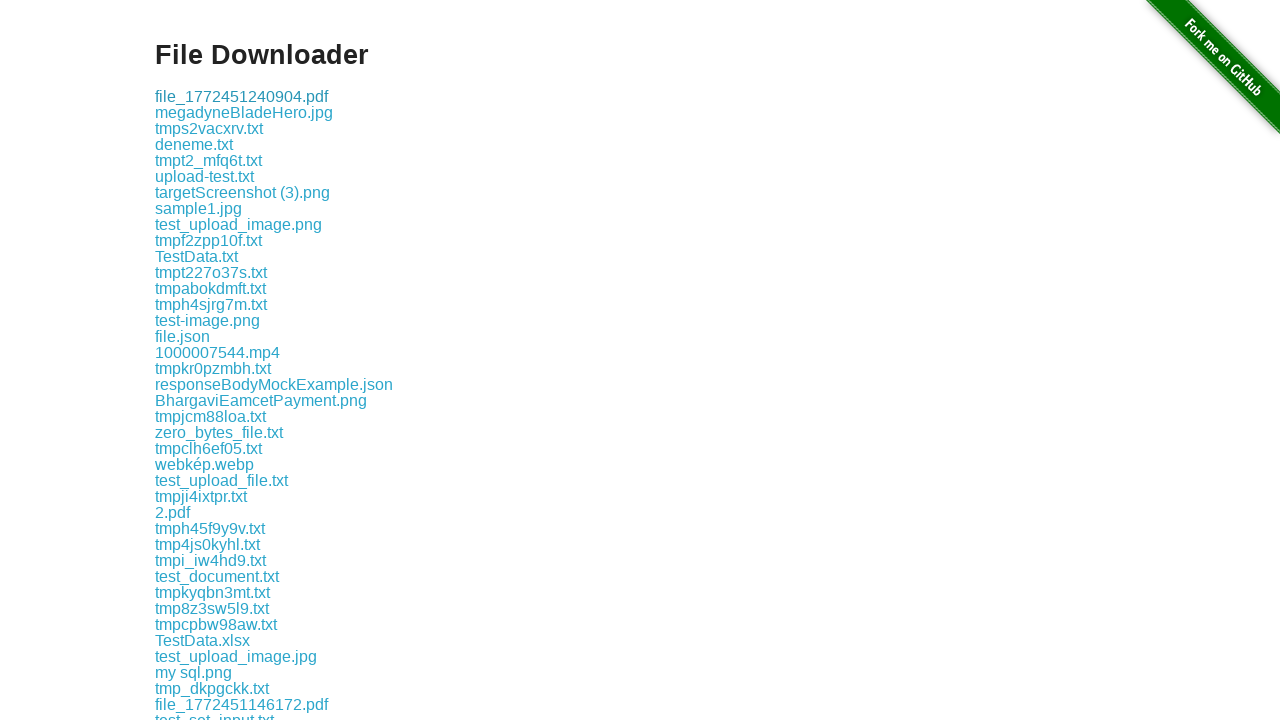

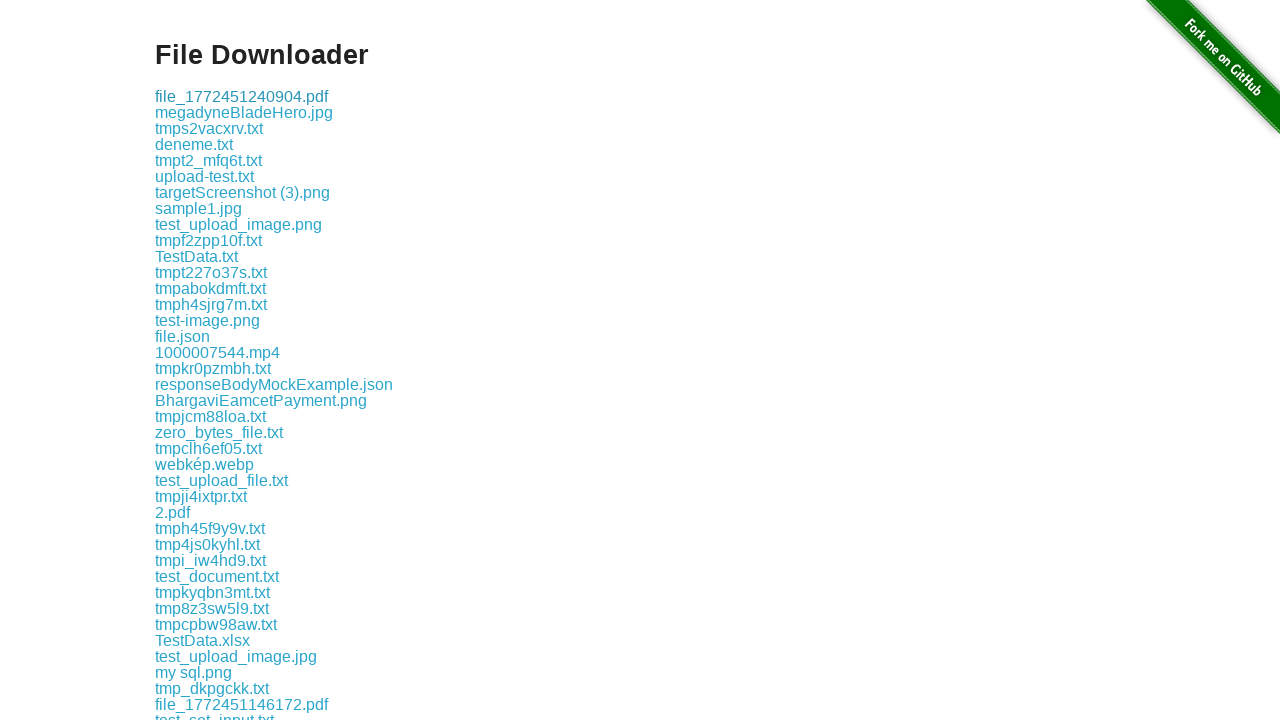